Tests checkbox interaction by finding all checkboxes with name "sports" on a tutorial page and clicking each one to select them.

Starting URL: http://www.tizag.com/htmlT/htmlcheckboxes.php

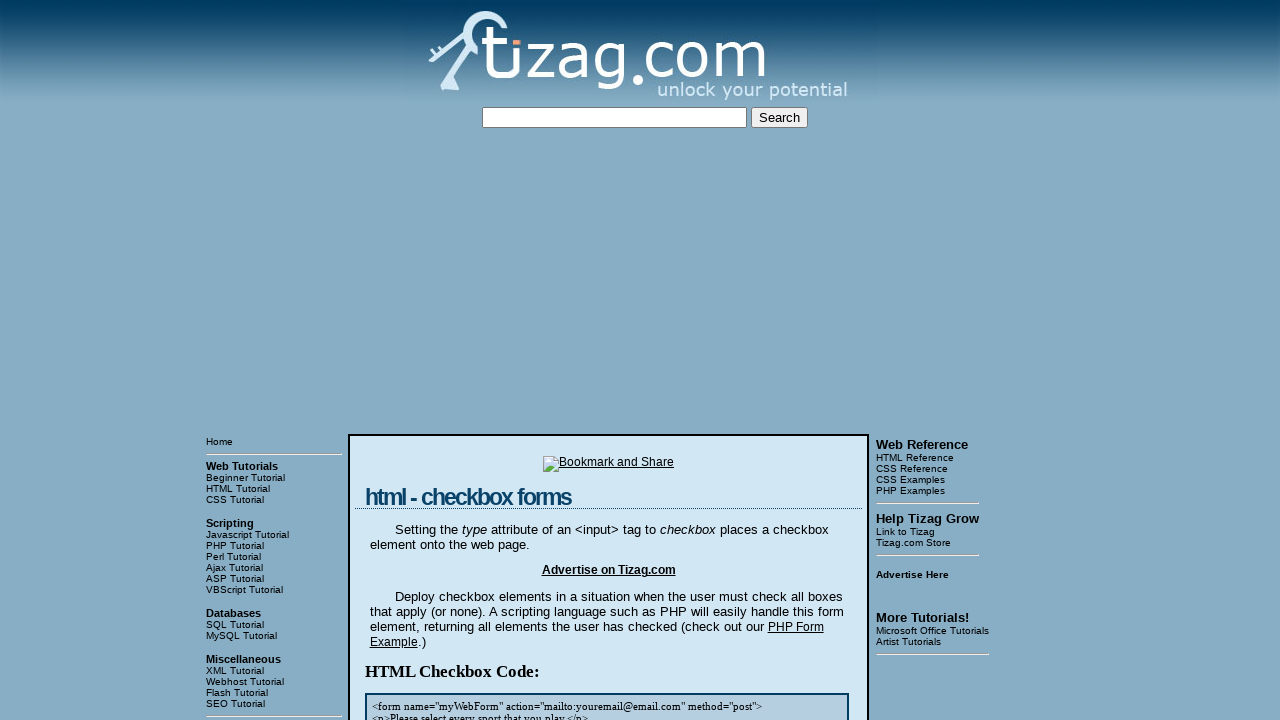

Waited for checkbox container to load
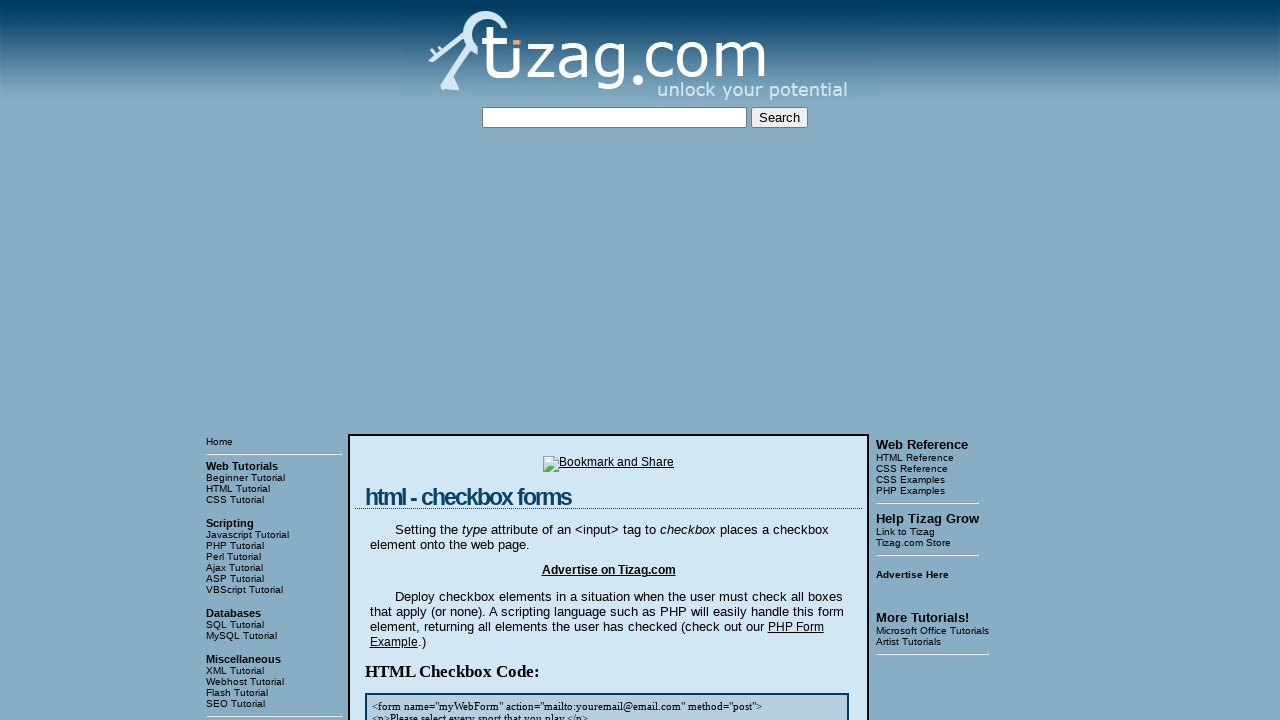

Located all checkboxes with name 'sports'
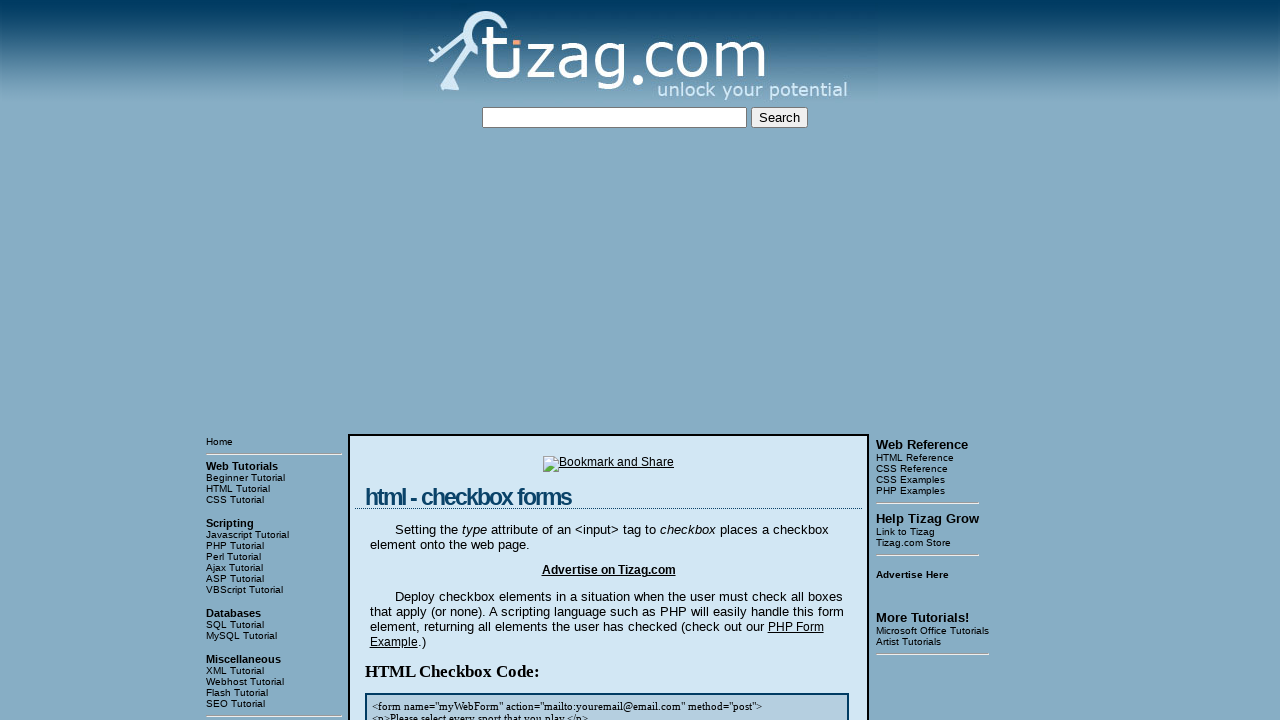

Found 8 checkboxes with name 'sports'
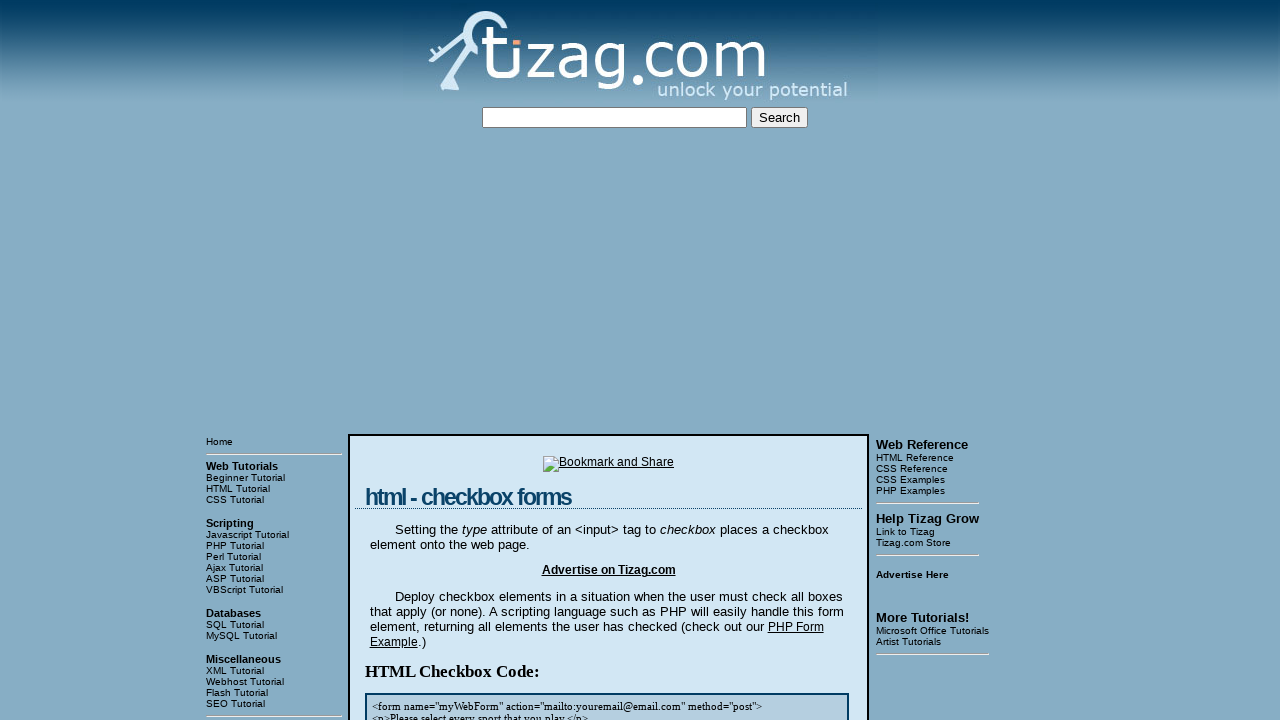

Clicked checkbox 1 of 8 at (422, 360) on input[name='sports'] >> nth=0
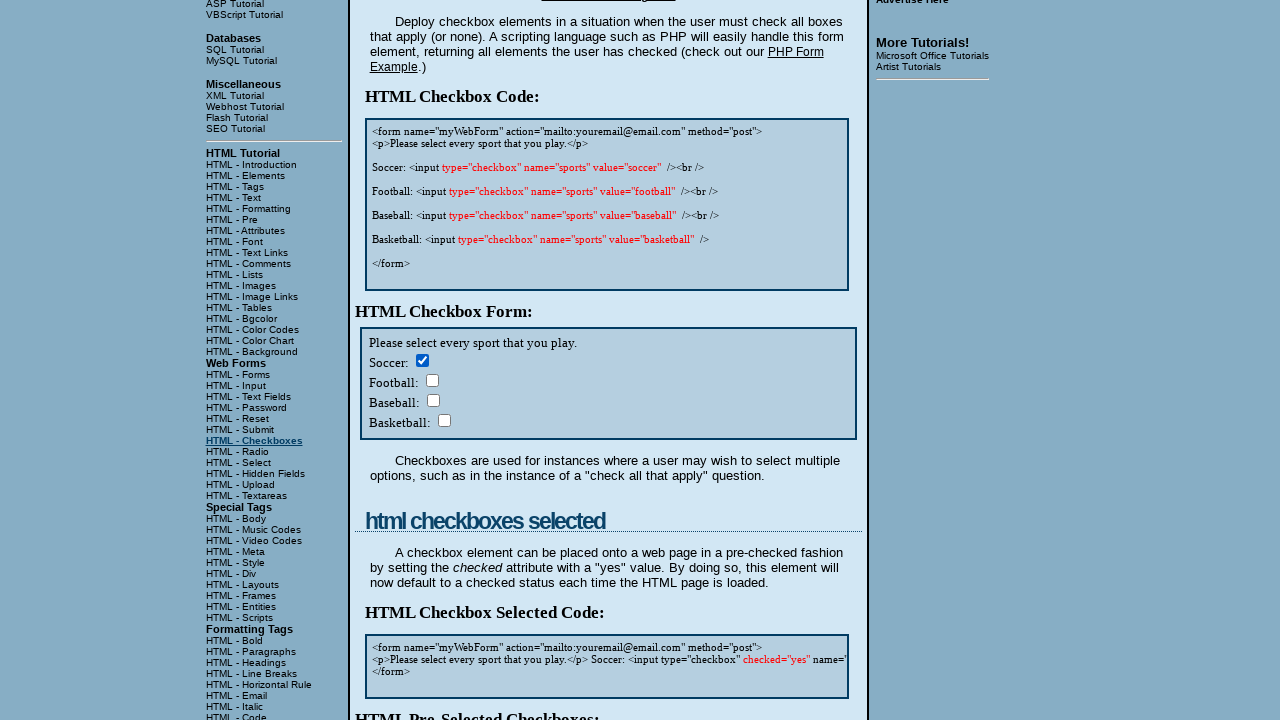

Clicked checkbox 2 of 8 at (432, 380) on input[name='sports'] >> nth=1
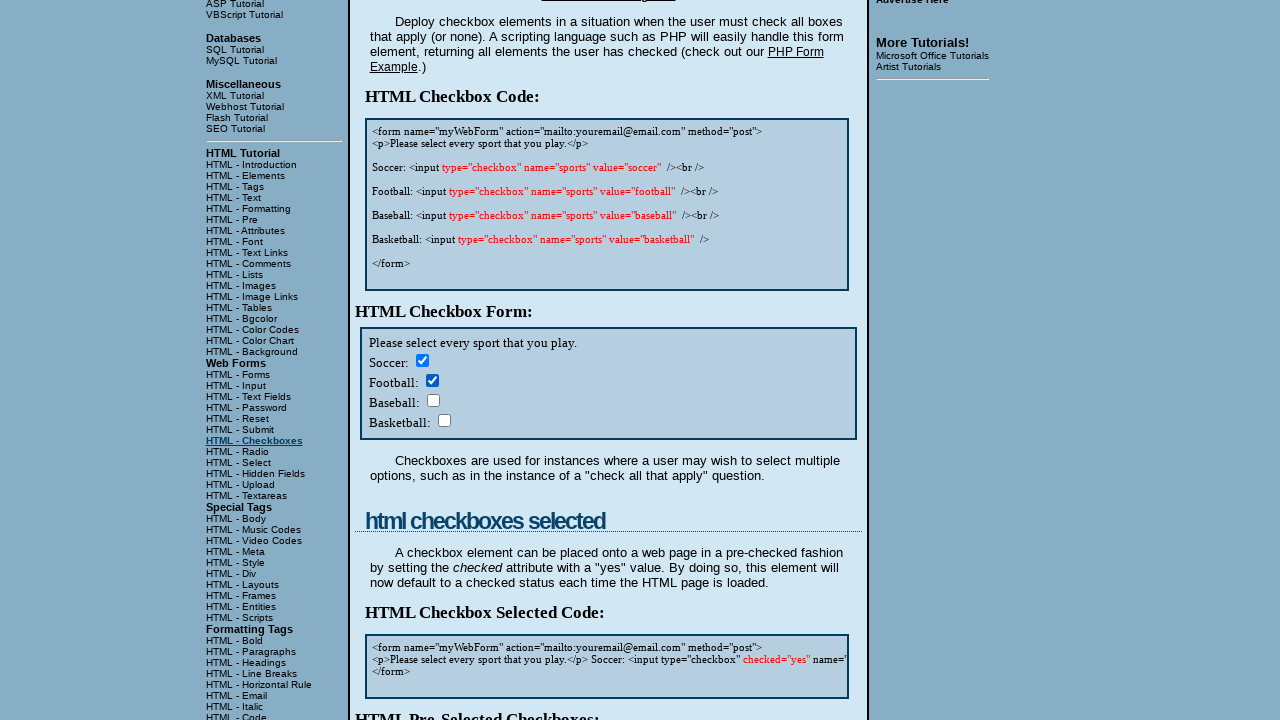

Clicked checkbox 3 of 8 at (433, 400) on input[name='sports'] >> nth=2
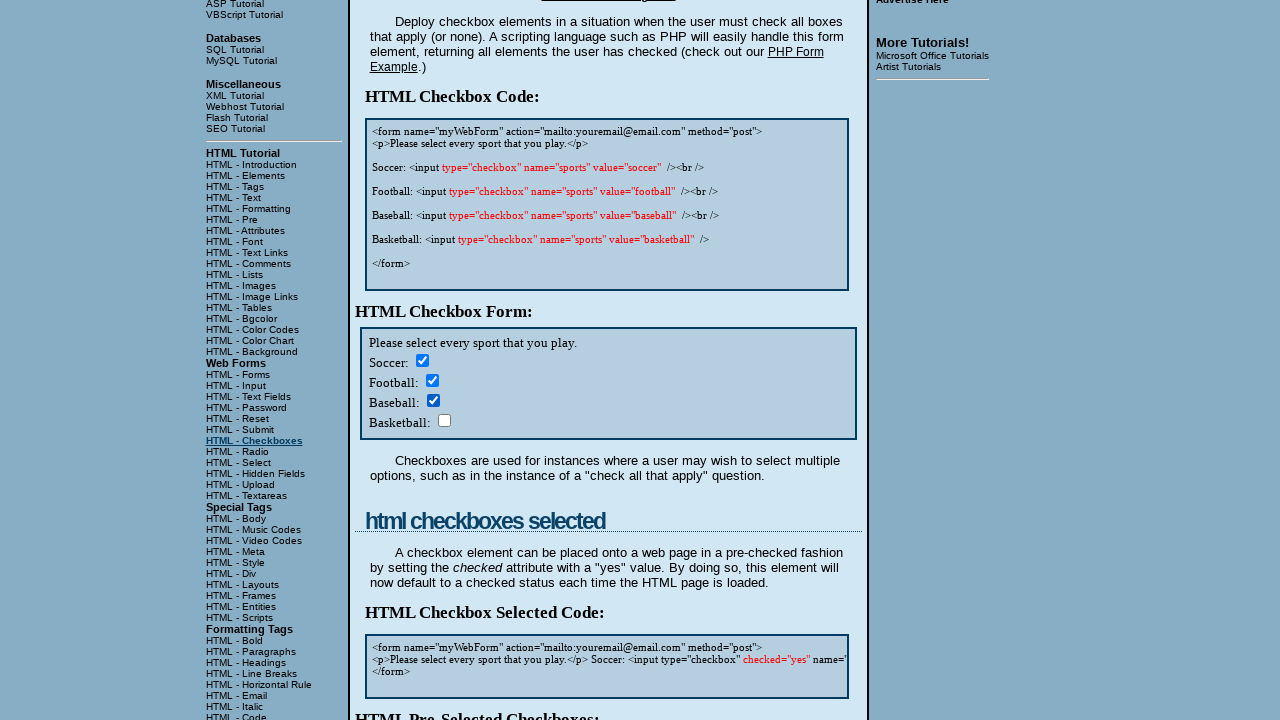

Clicked checkbox 4 of 8 at (444, 420) on input[name='sports'] >> nth=3
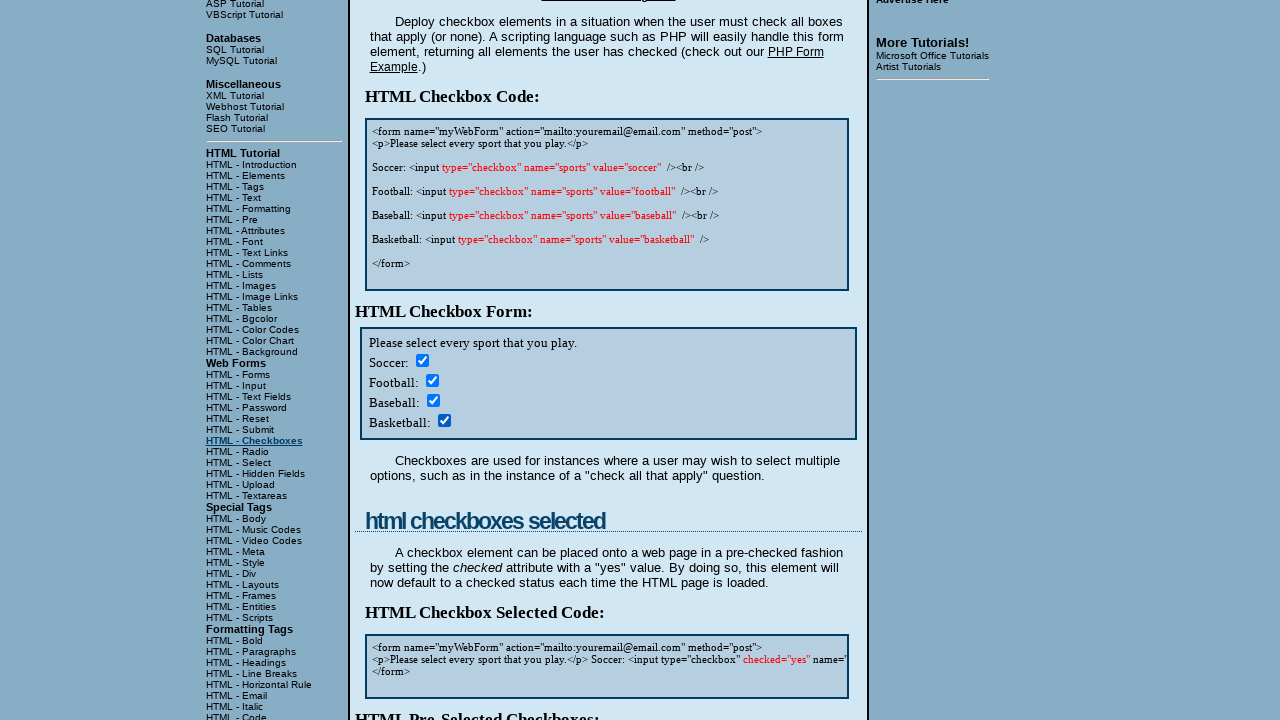

Clicked checkbox 5 of 8 at (422, 360) on input[name='sports'] >> nth=4
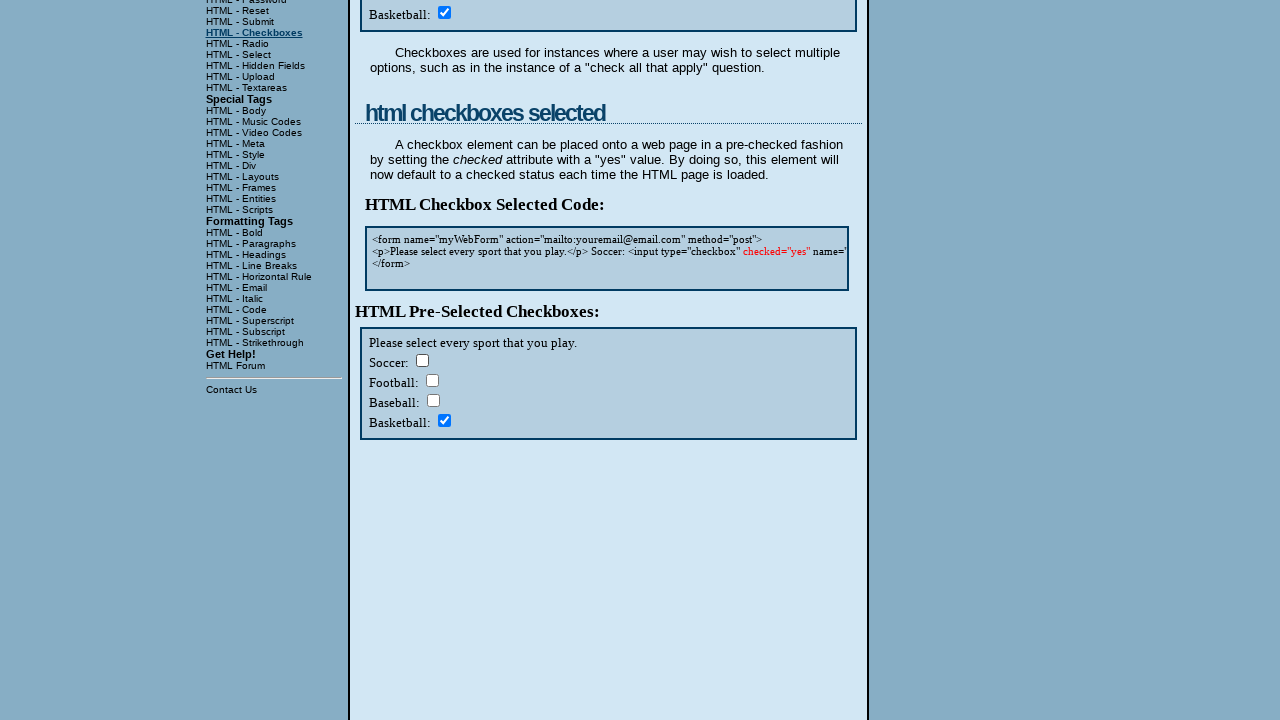

Clicked checkbox 6 of 8 at (432, 380) on input[name='sports'] >> nth=5
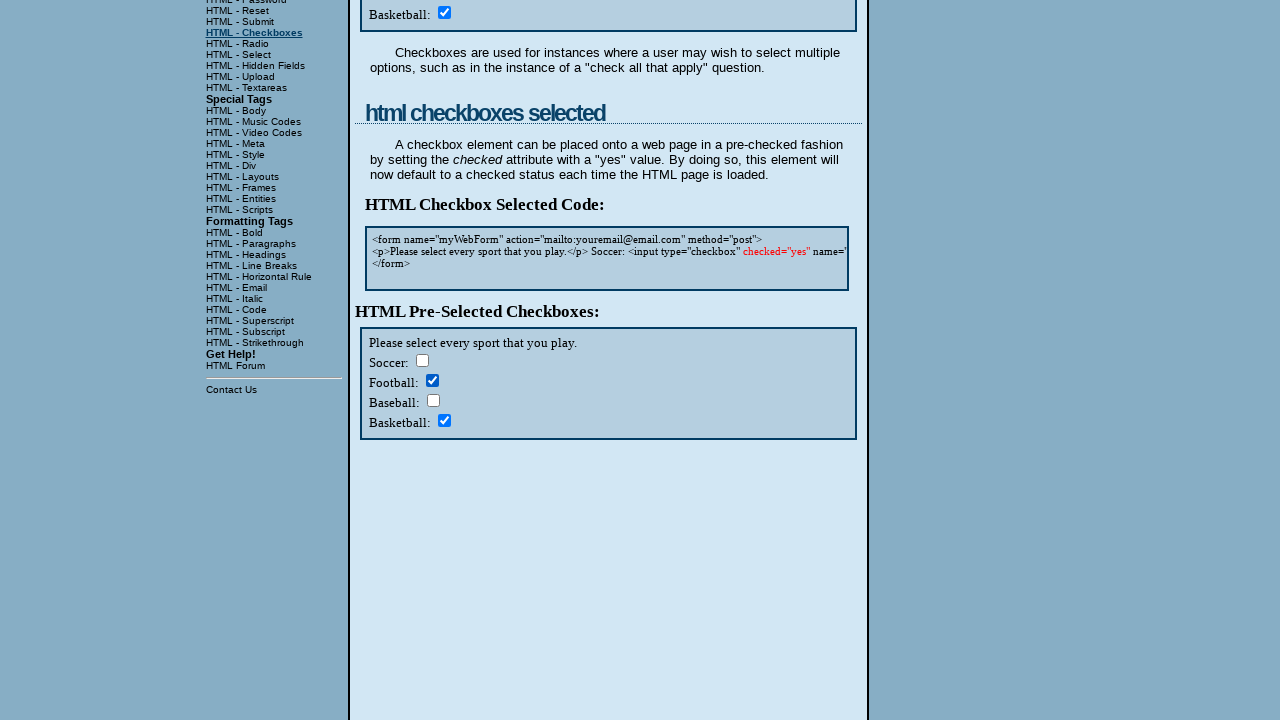

Clicked checkbox 7 of 8 at (433, 400) on input[name='sports'] >> nth=6
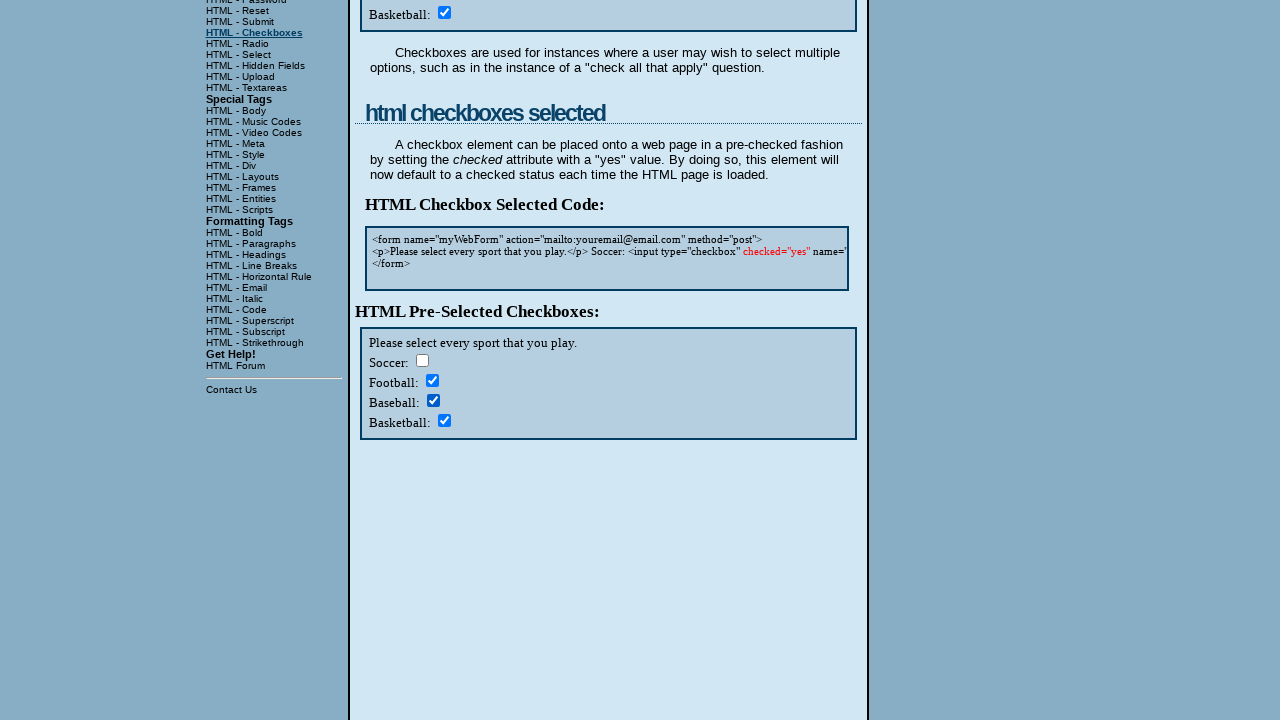

Clicked checkbox 8 of 8 at (444, 420) on input[name='sports'] >> nth=7
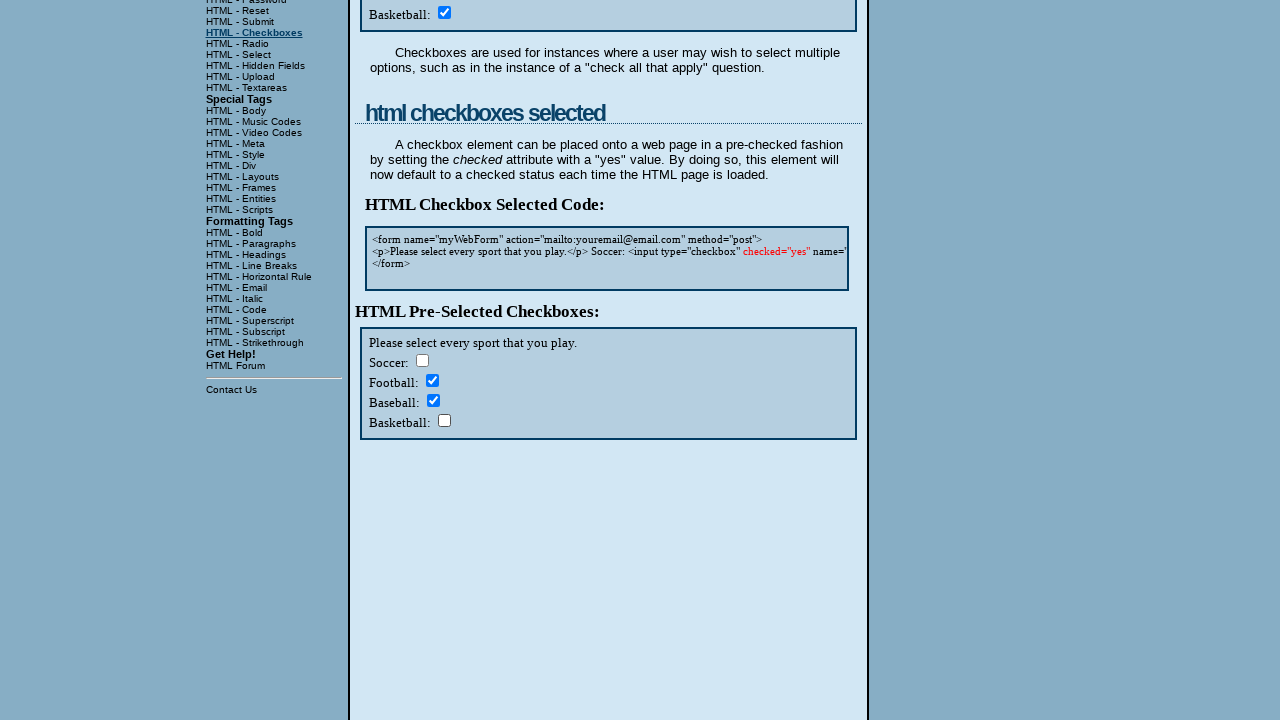

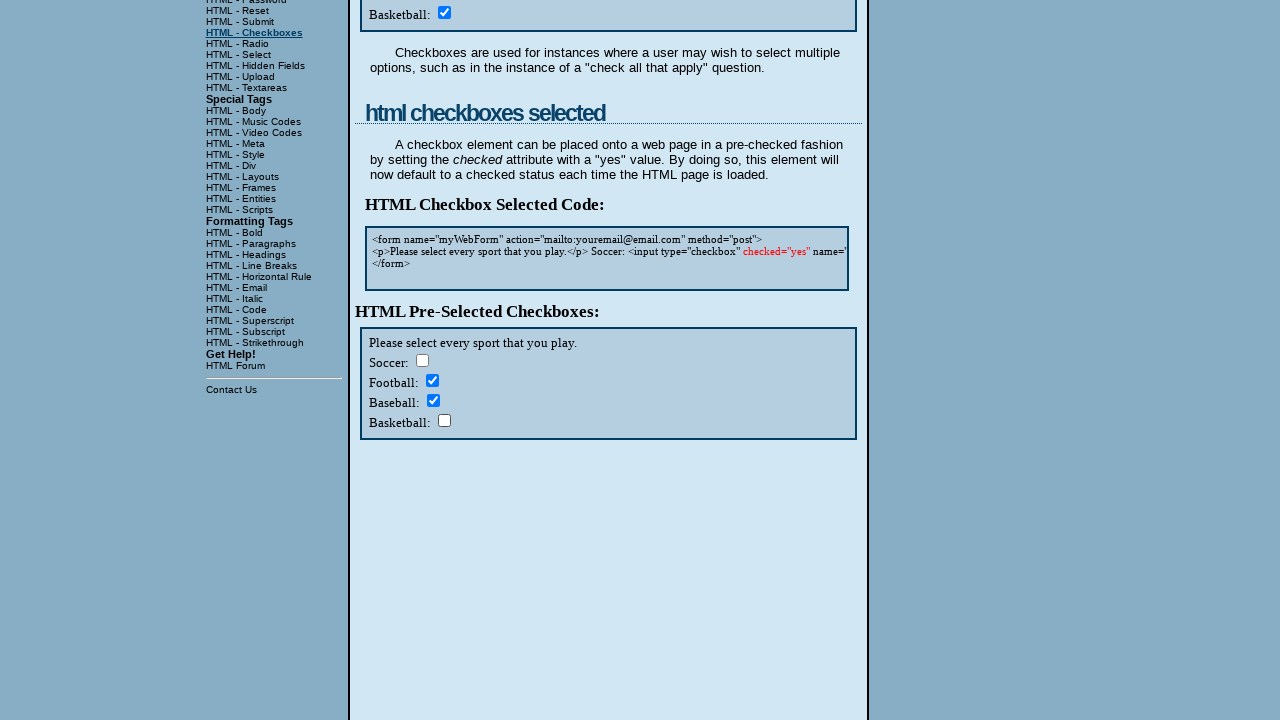